Tests login functionality with invalid credentials and verifies error message is displayed

Starting URL: https://www.saucedemo.com/

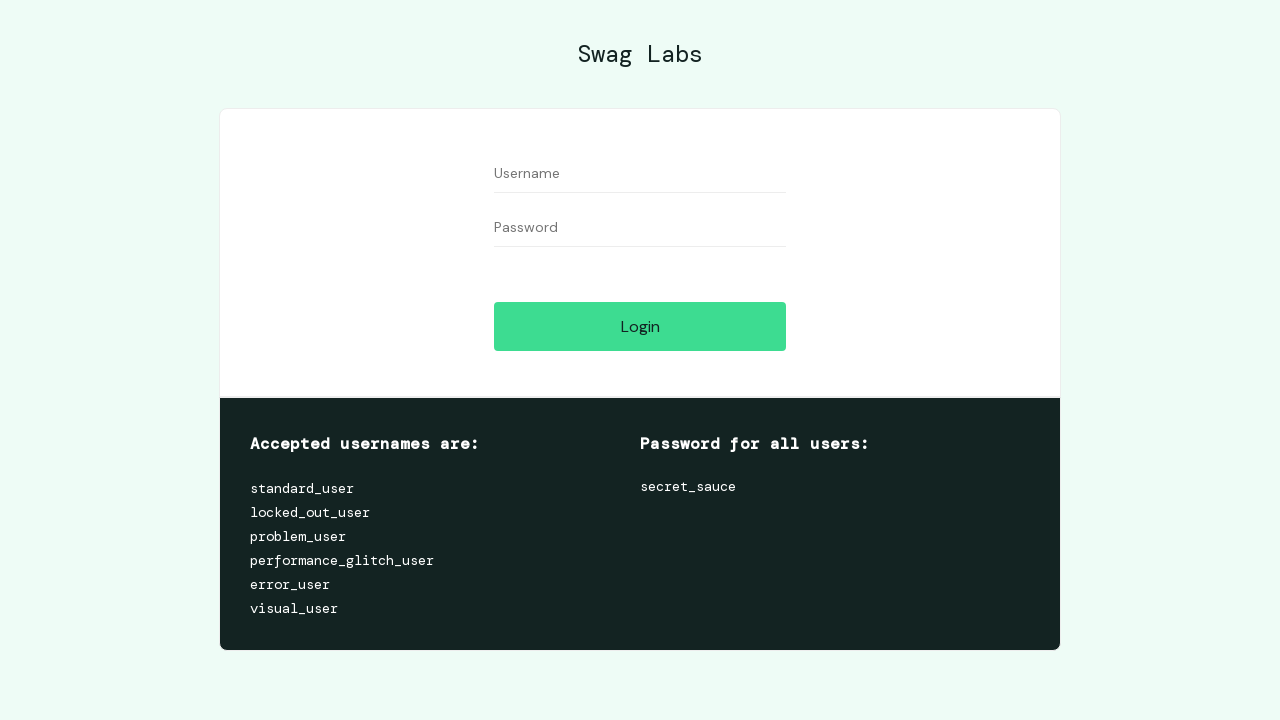

Filled username field with 'invalid_user' on #user-name
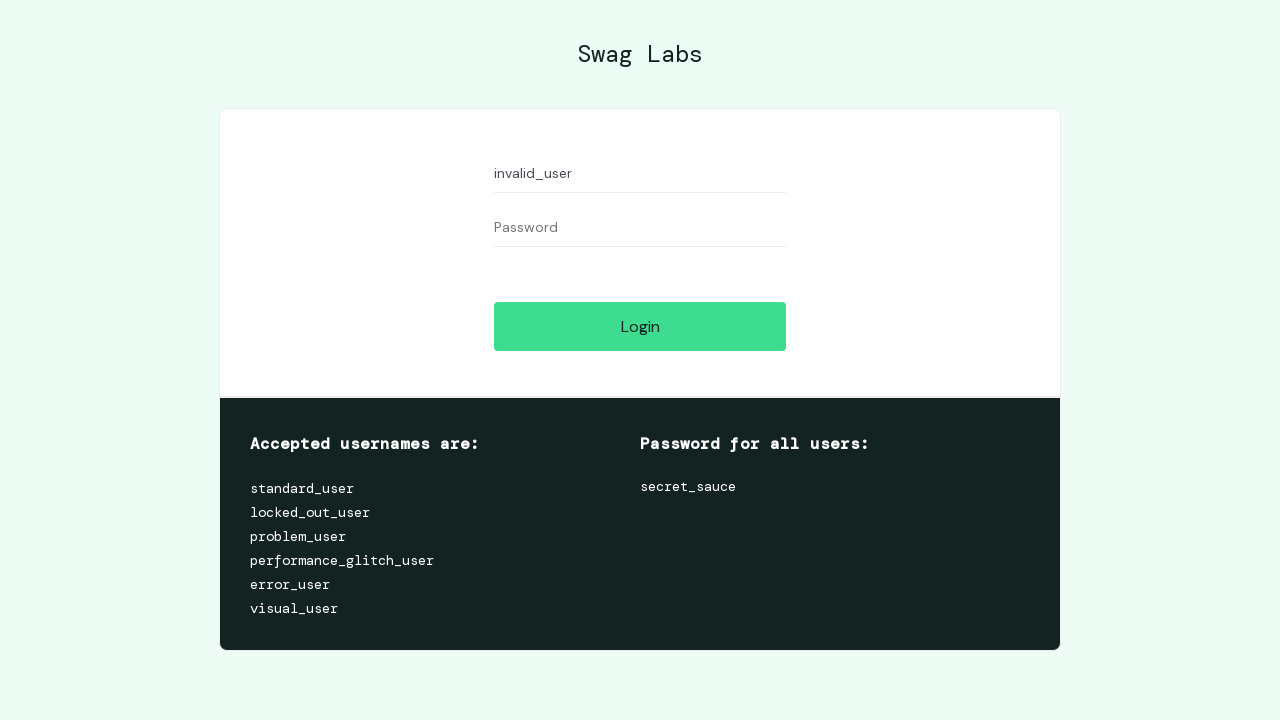

Filled password field with 'invalid_password' on #password
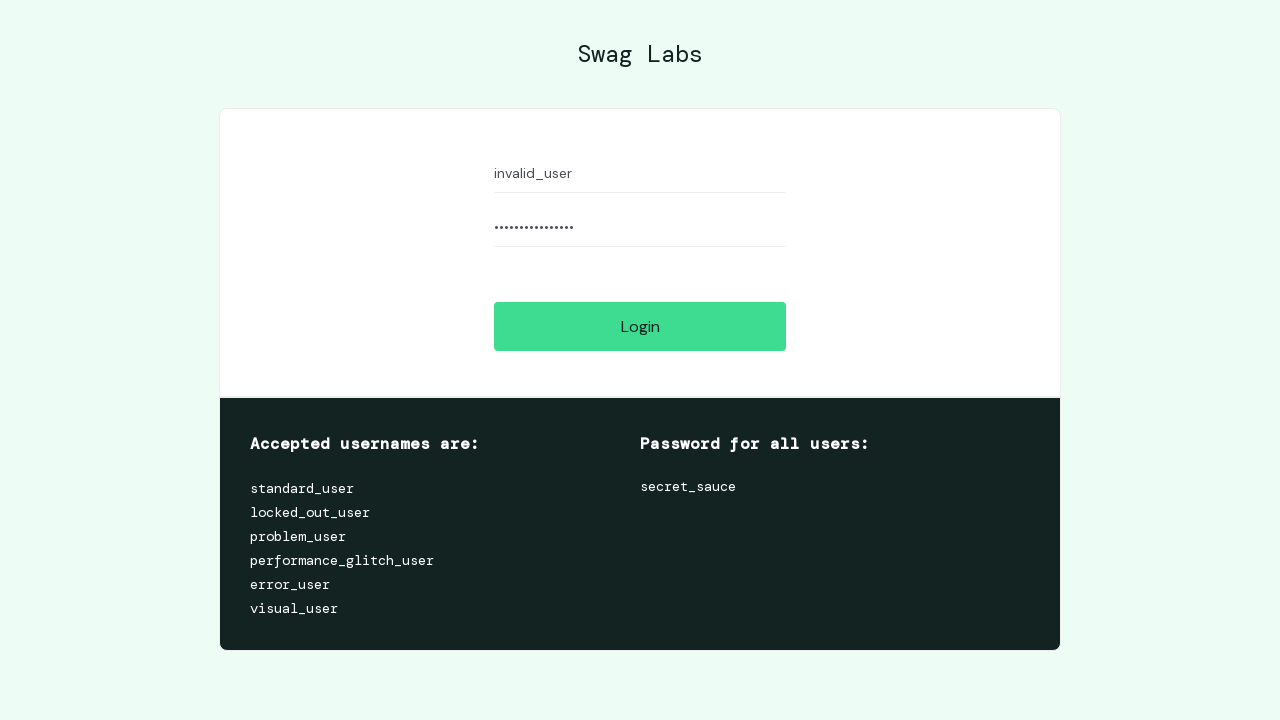

Clicked login button with invalid credentials at (640, 326) on #login-button
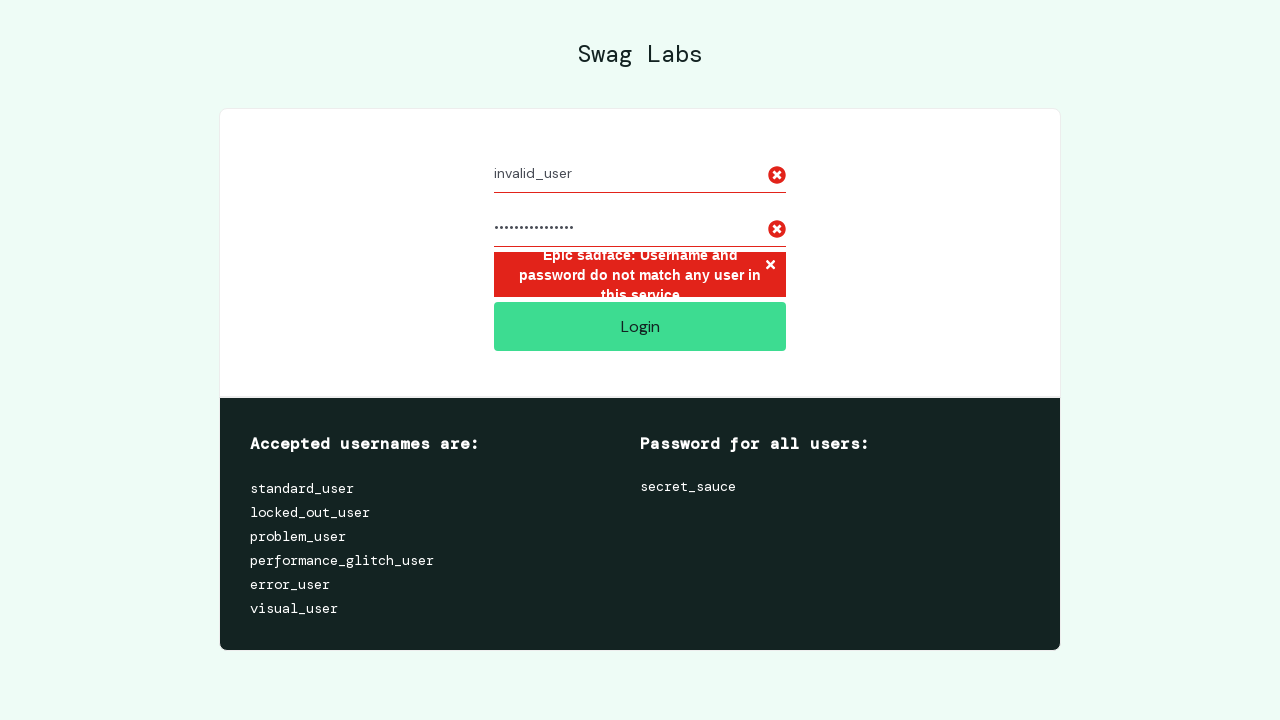

Error message displayed after invalid login attempt
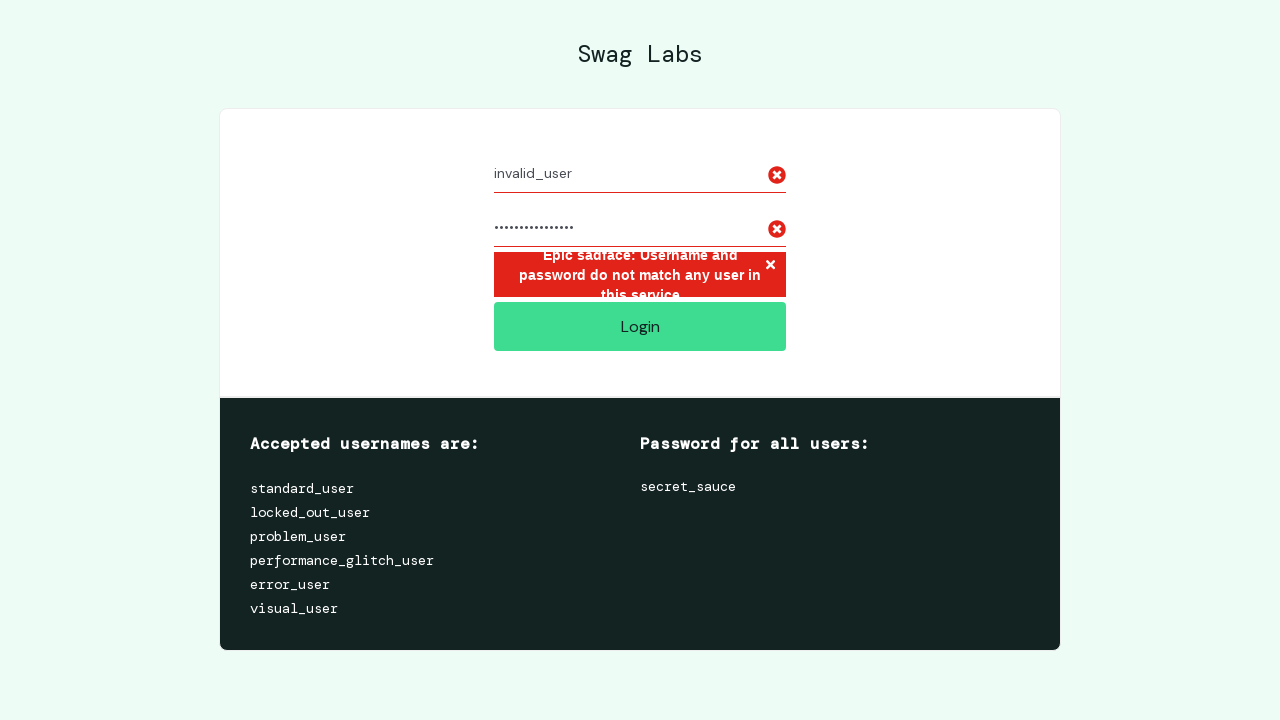

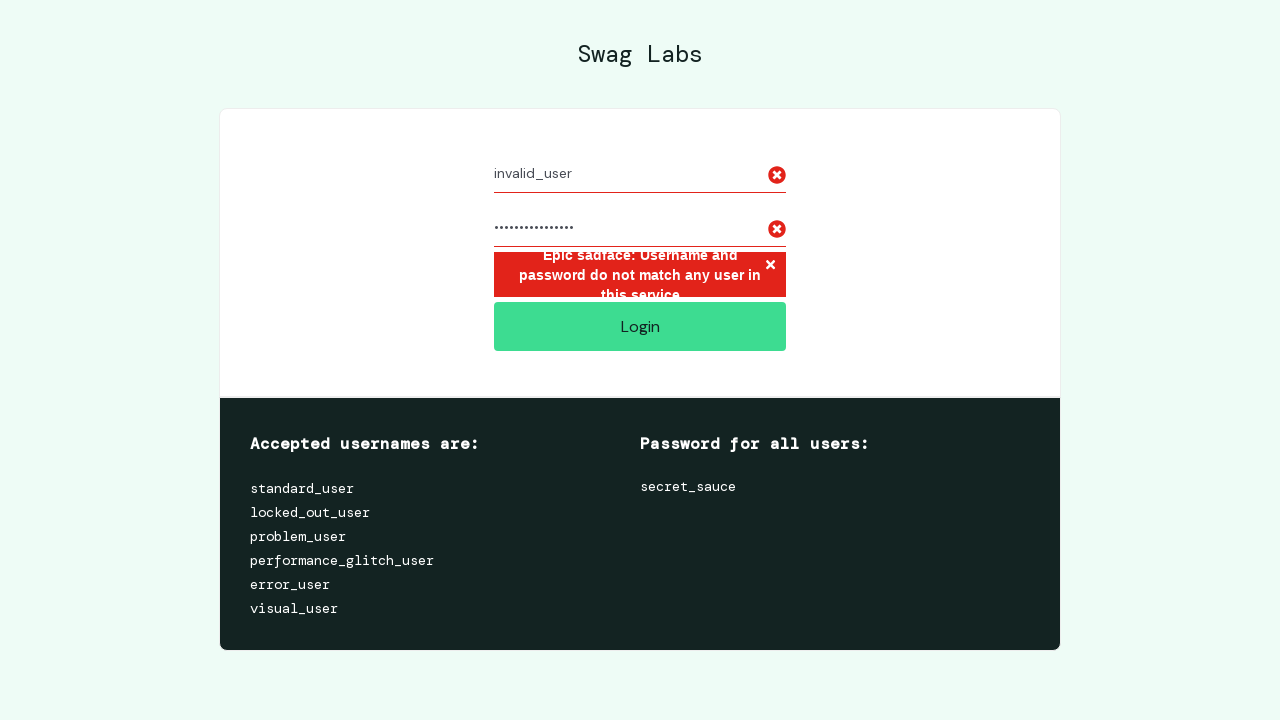